Tests JavaScript alert handling by clicking a button that triggers an alert, accepting the alert, and verifying the result message displays correctly.

Starting URL: https://testcenter.techproeducation.com/index.php?page=javascript-alerts

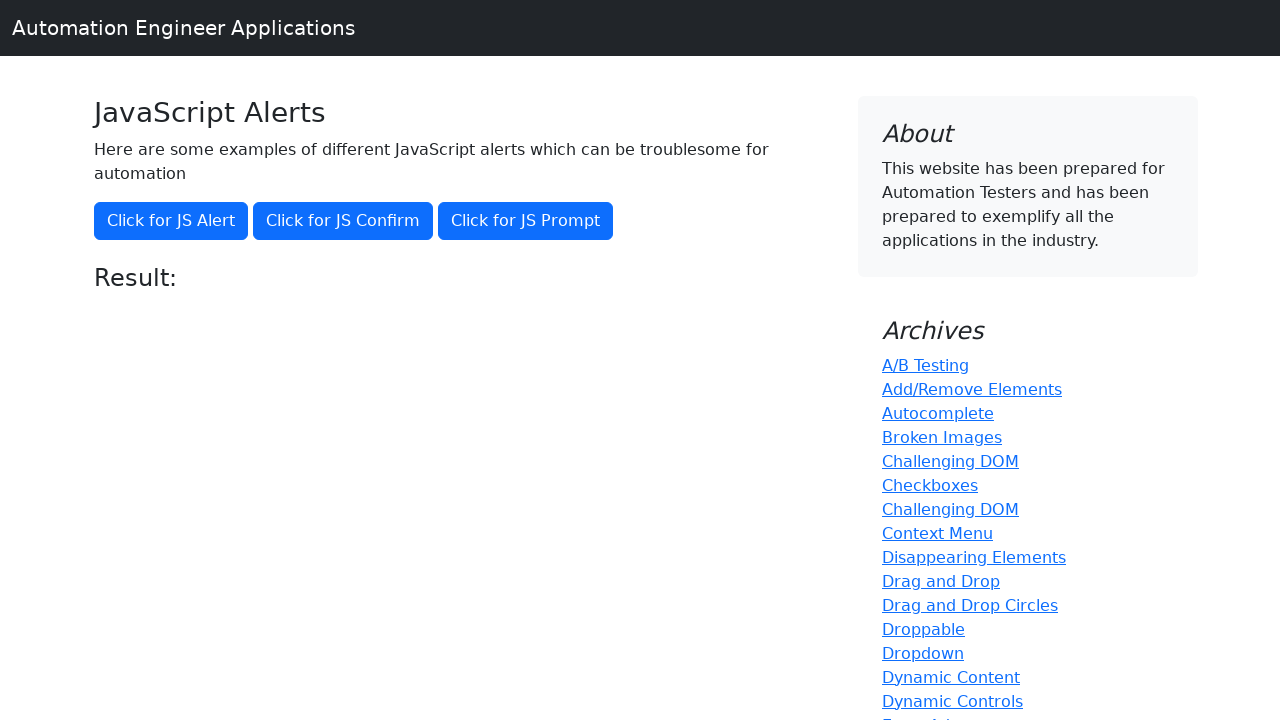

Clicked button to trigger JavaScript alert at (171, 221) on xpath=//*[@onclick='jsAlert()']
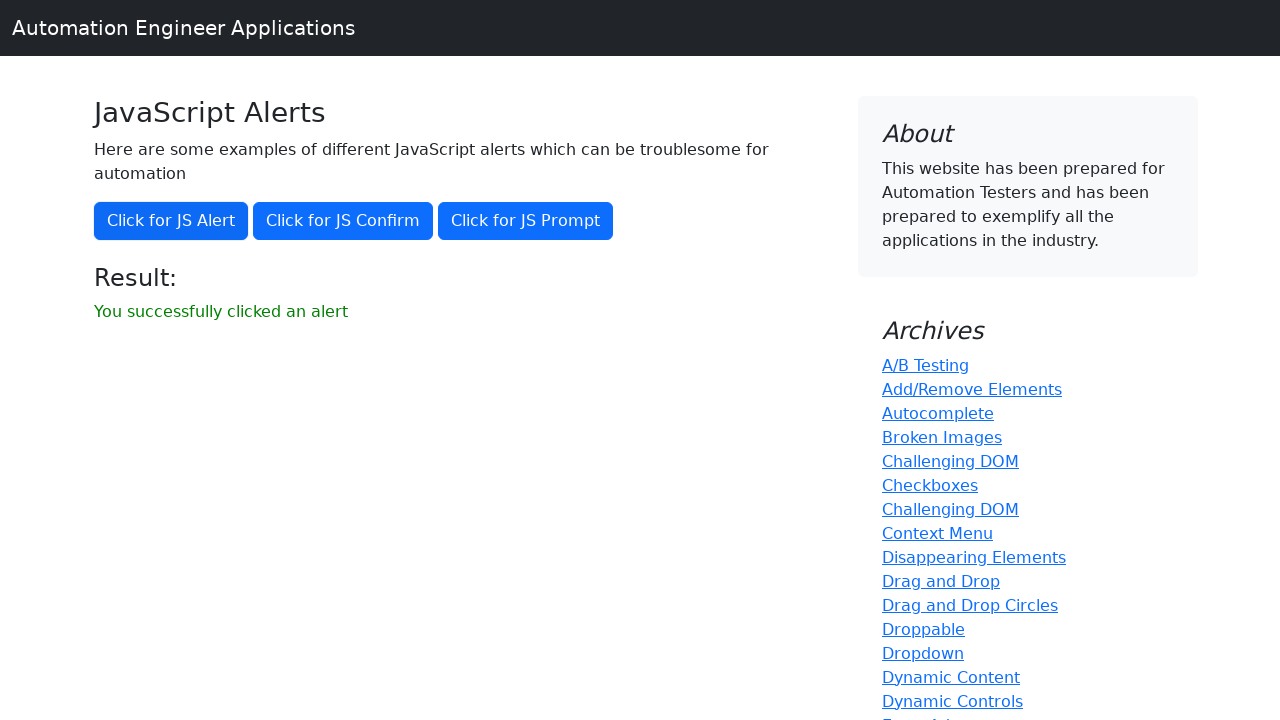

Set up dialog handler to accept alert
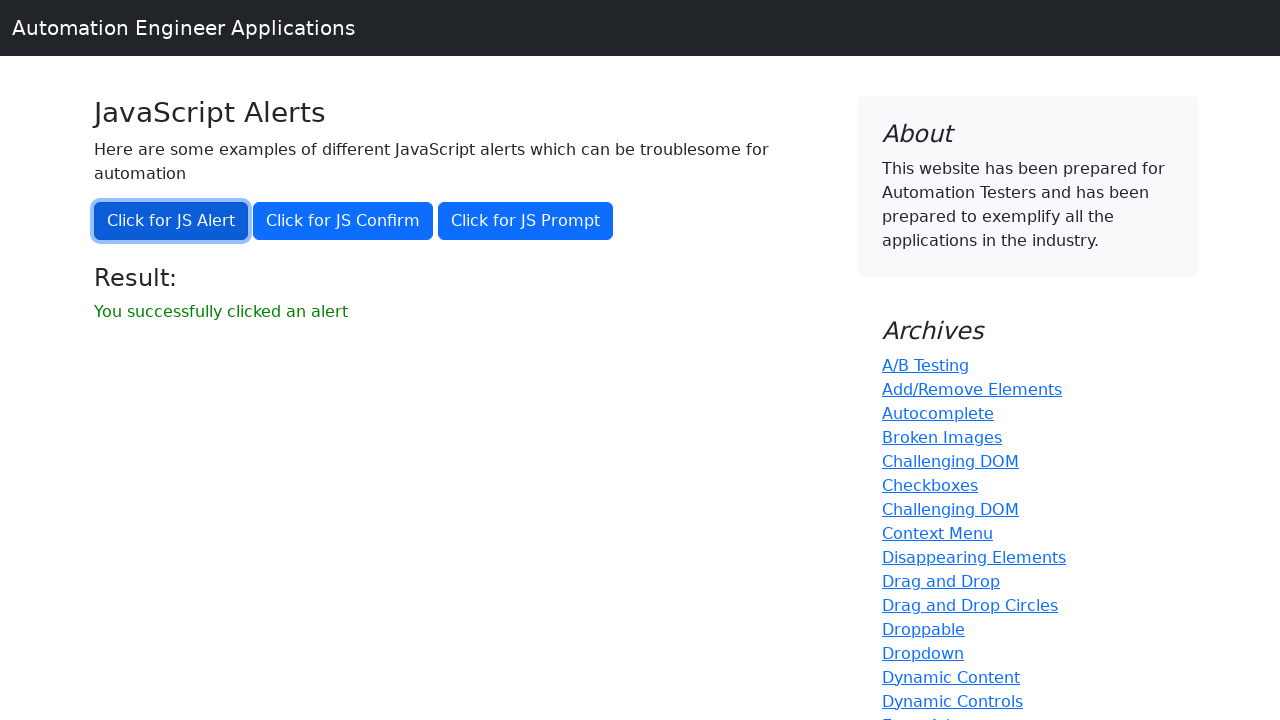

Result message element loaded
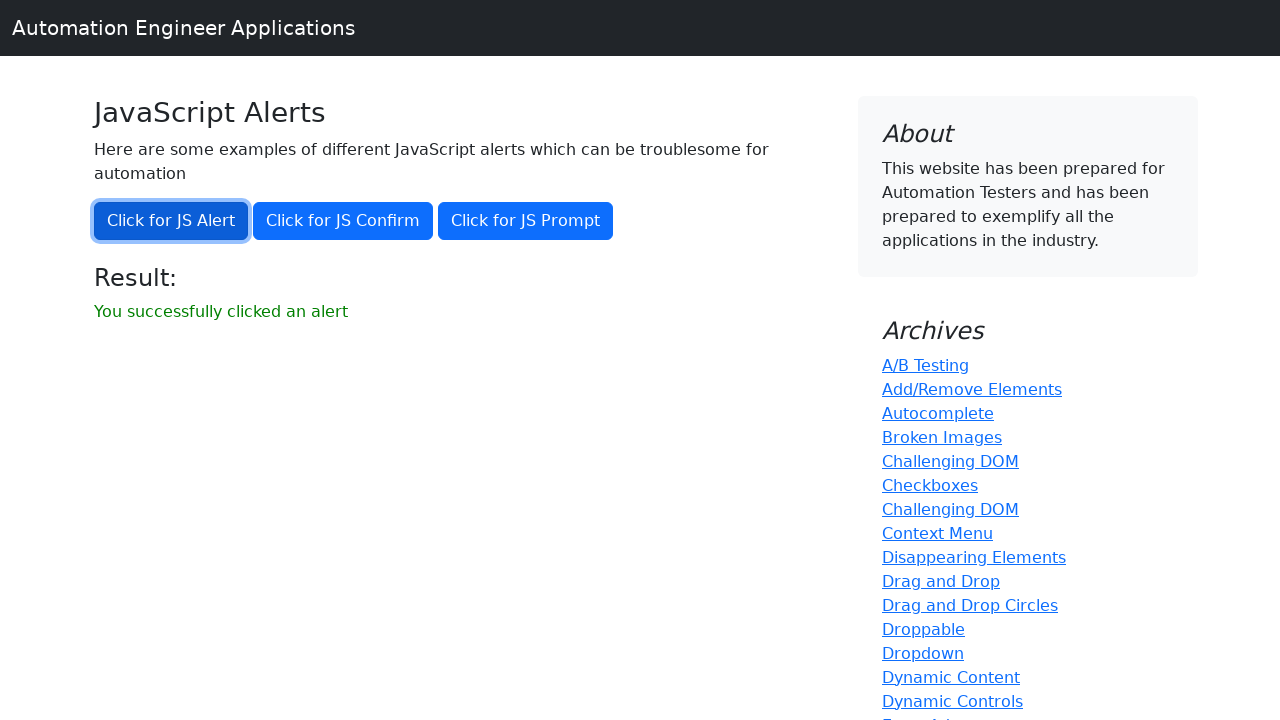

Retrieved result message text: 'You successfully clicked an alert'
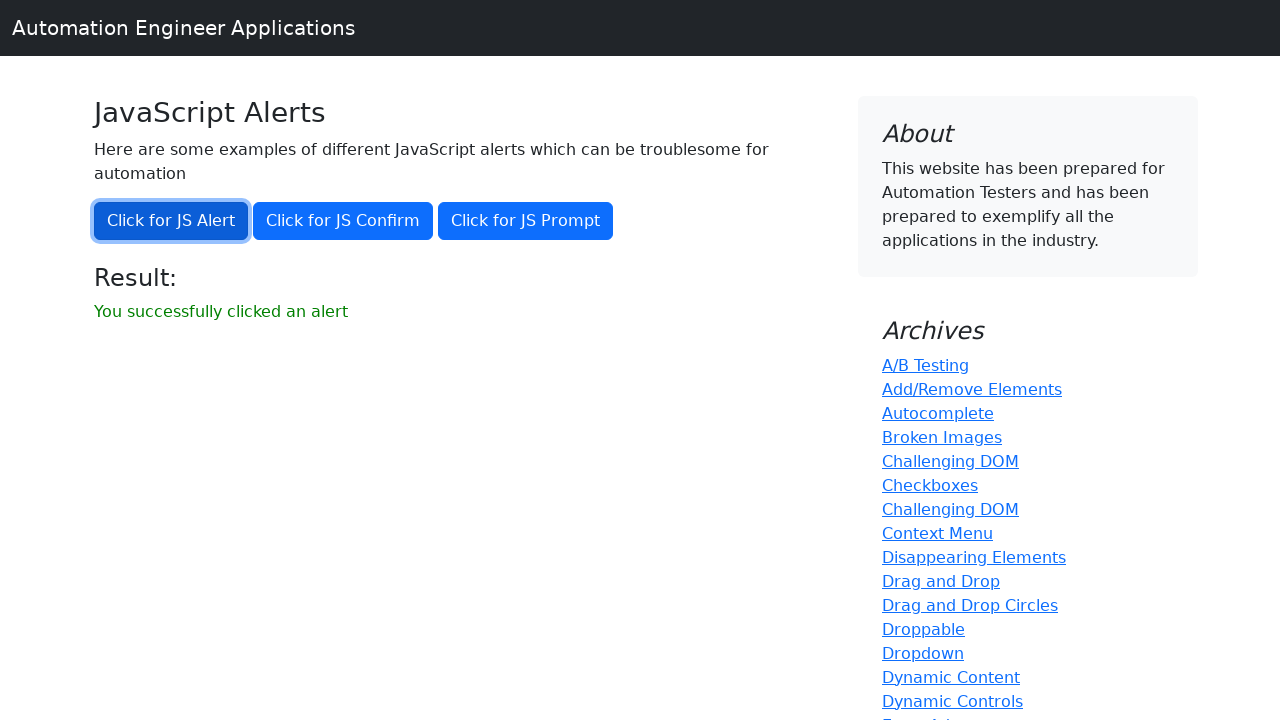

Verified result message matches expected text
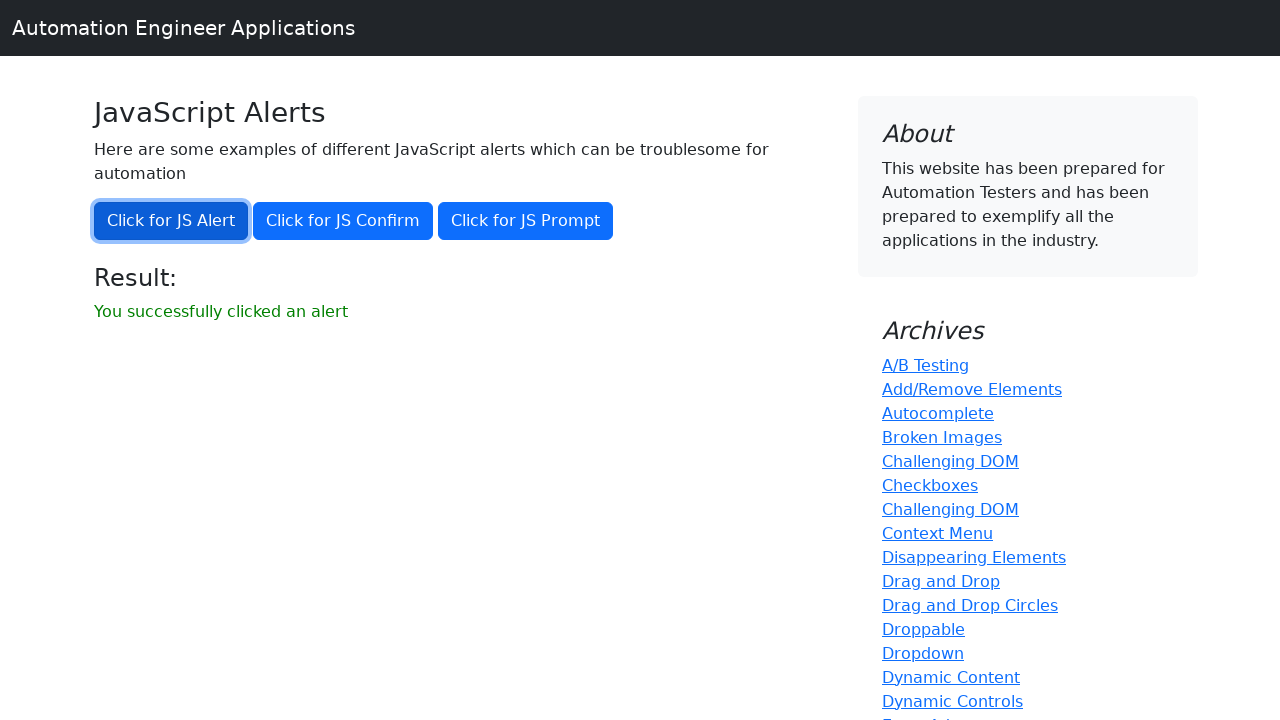

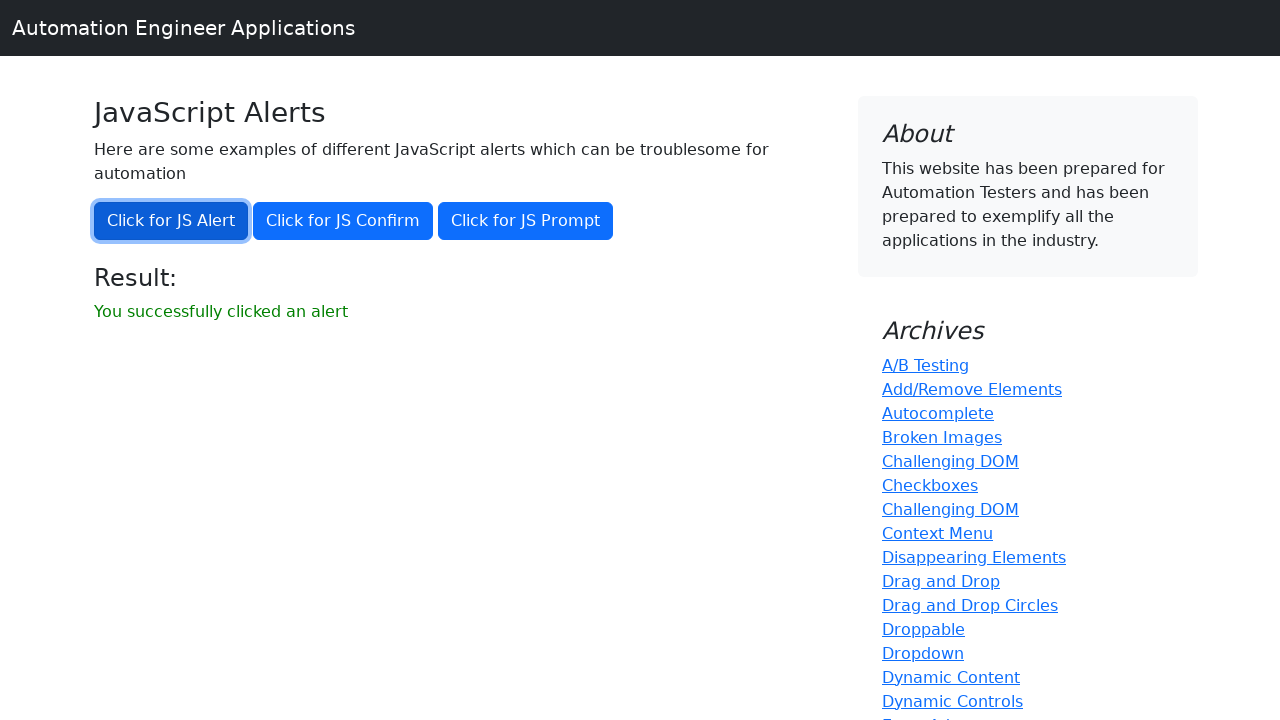